Tests iframe handling by switching between frames, clicking buttons inside frames, and handling nested frames on a practice website

Starting URL: https://leafground.com/frame.xhtml

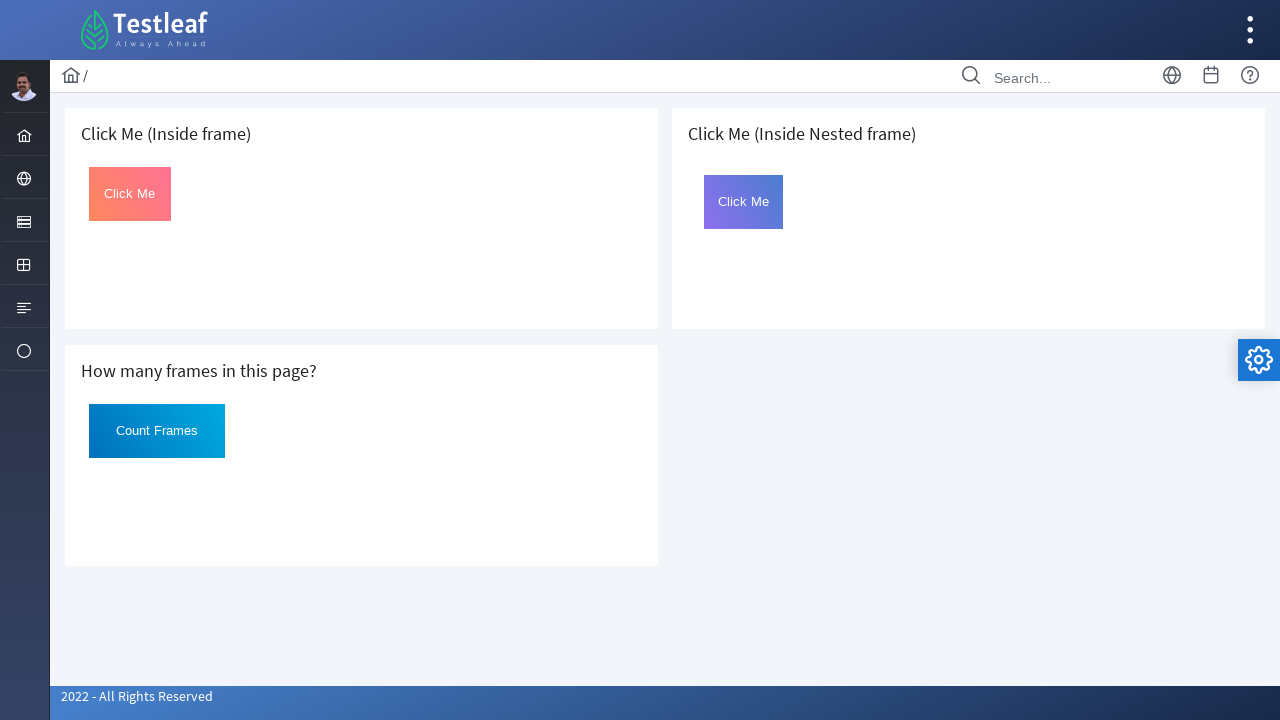

Located first iframe on the page
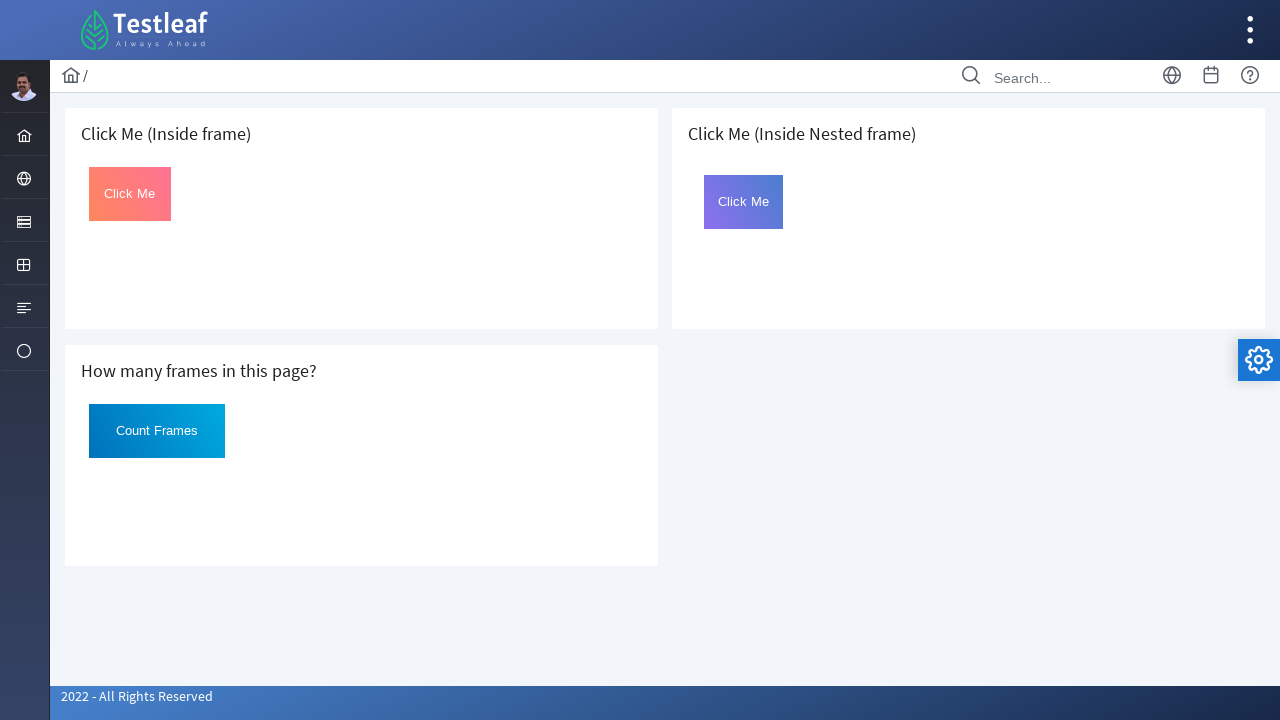

Clicked 'Click Me' button in first iframe at (130, 194) on iframe >> nth=0 >> internal:control=enter-frame >> xpath=(//button[text()='Click
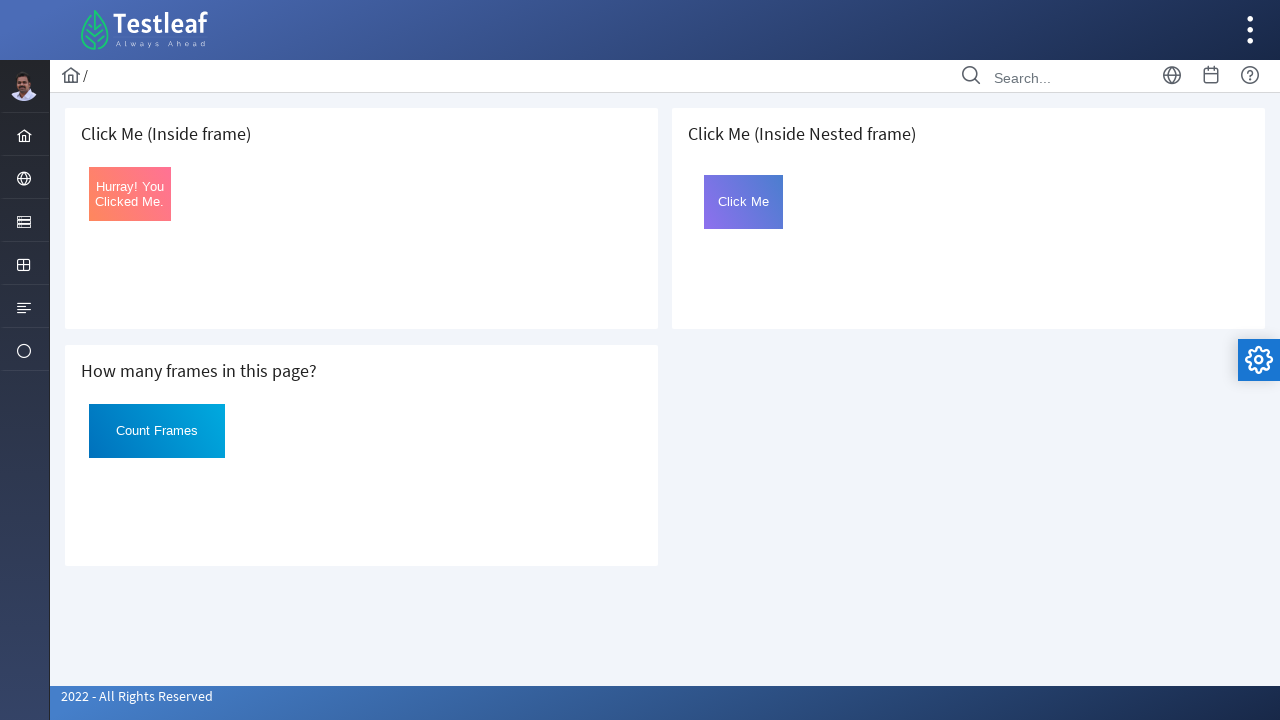

Verified 'You Clicked' confirmation button appeared in first iframe
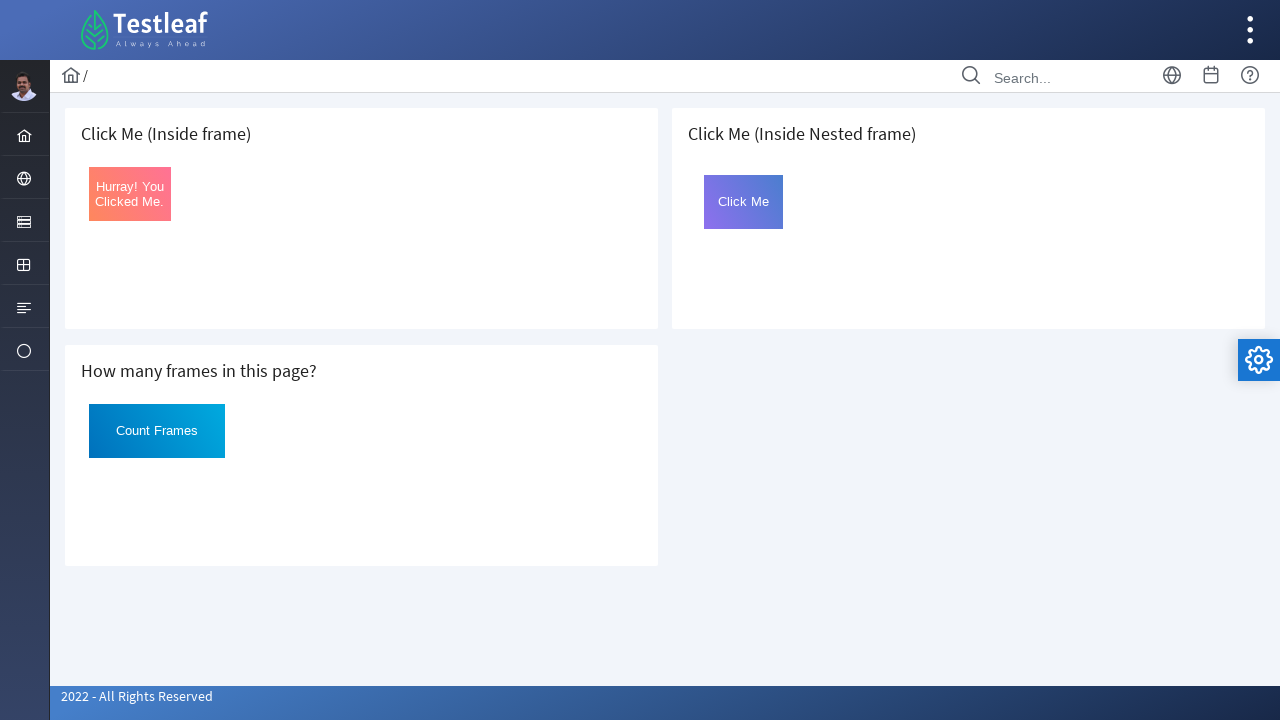

Located all iframe elements on the page
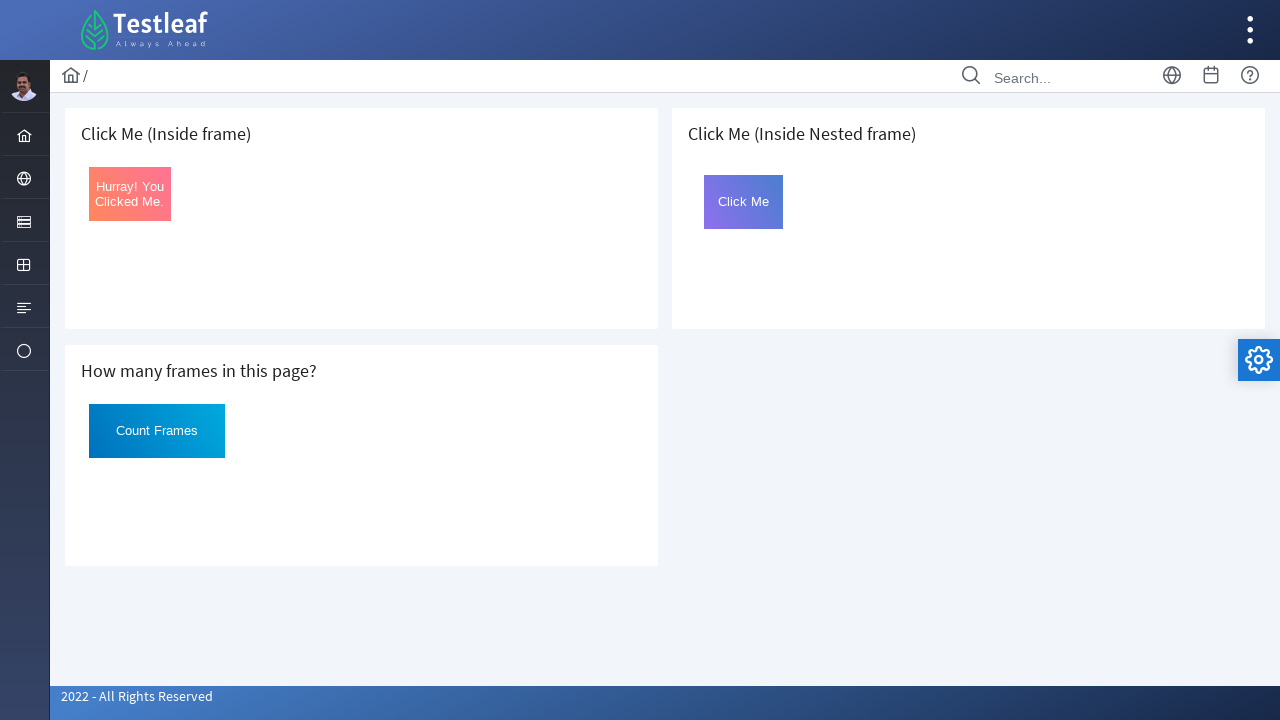

Total frames in this page are: 3
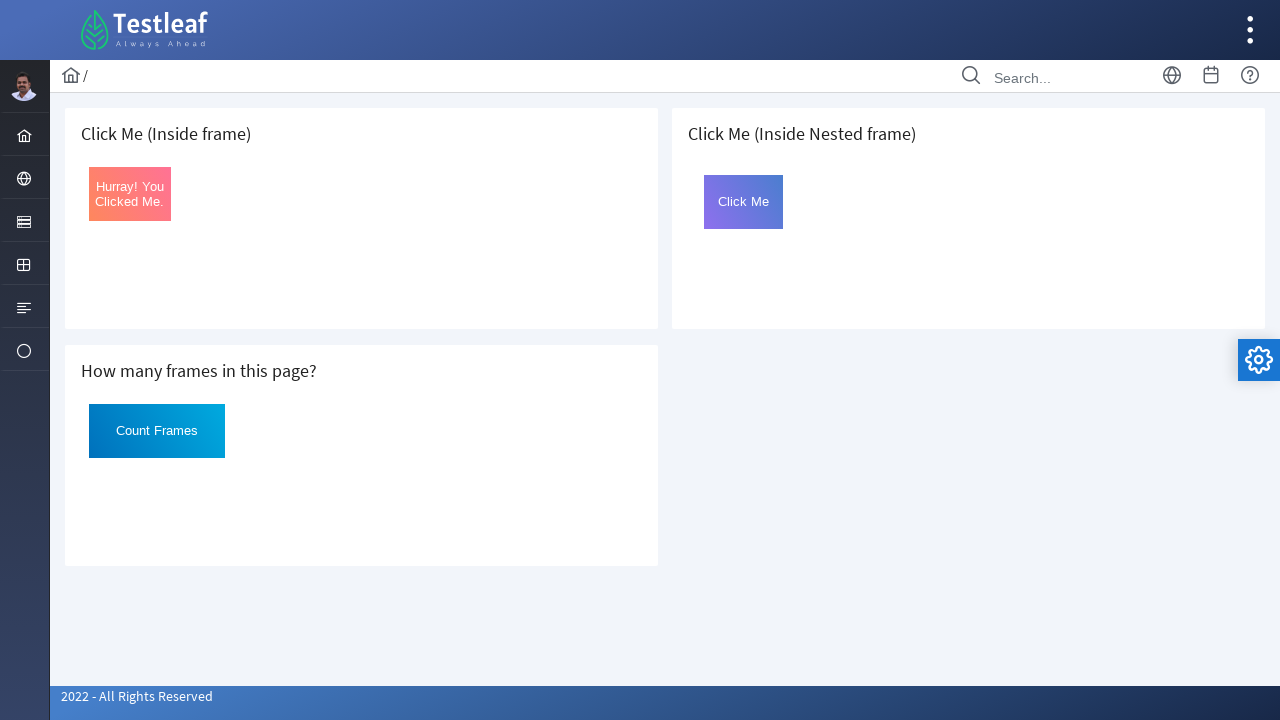

Located third iframe (outer frame) on the page
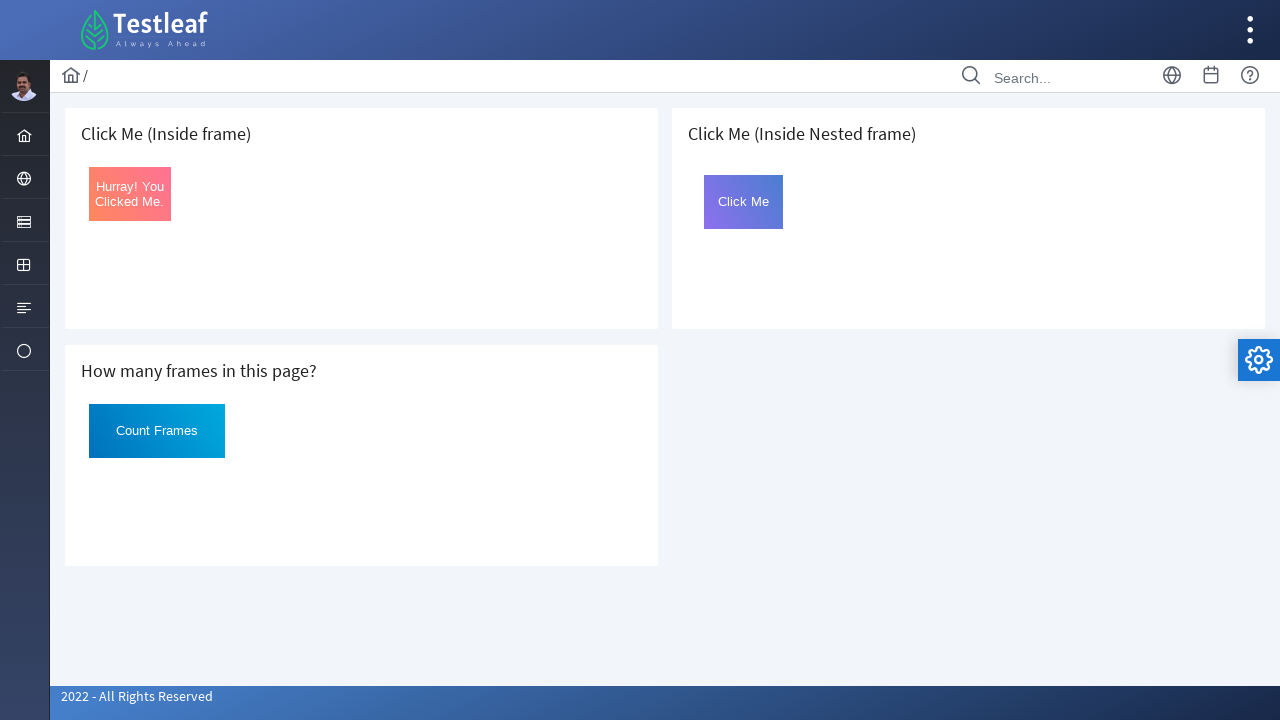

Located nested frame named 'frame2' inside outer frame
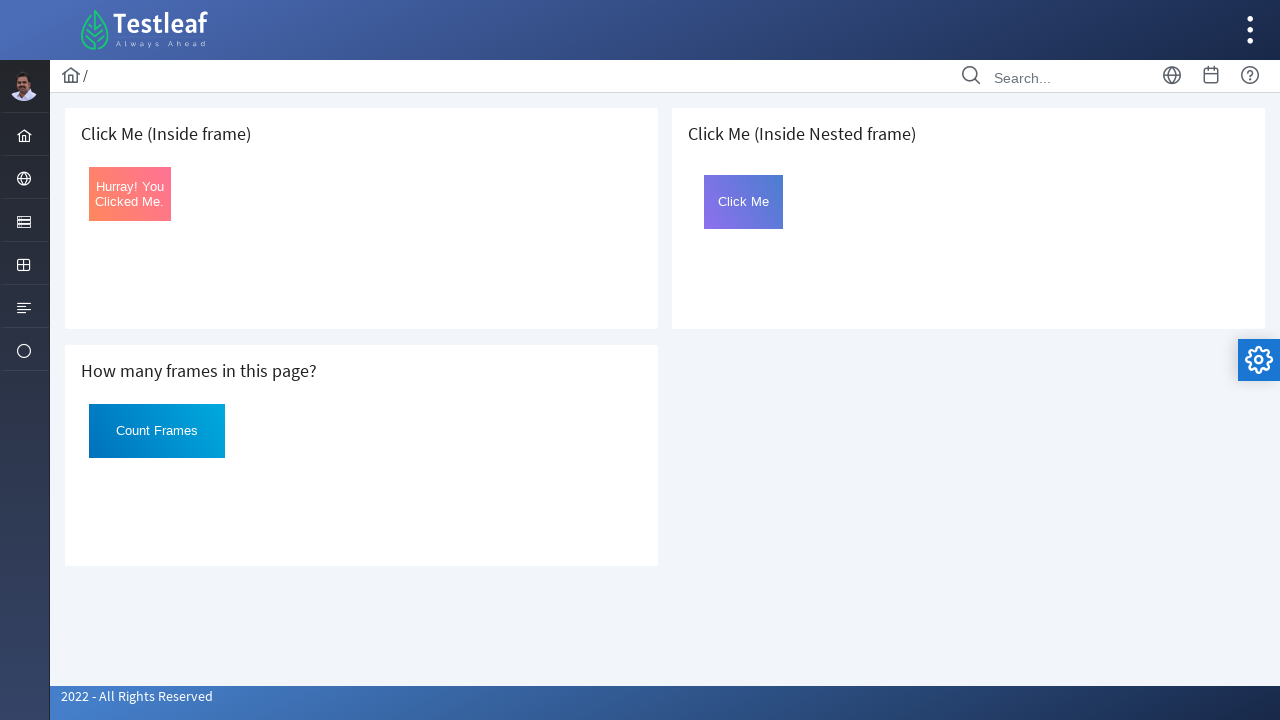

Clicked button with id 'Click' in nested frame at (744, 202) on iframe >> nth=2 >> internal:control=enter-frame >> iframe[name='frame2'] >> inte
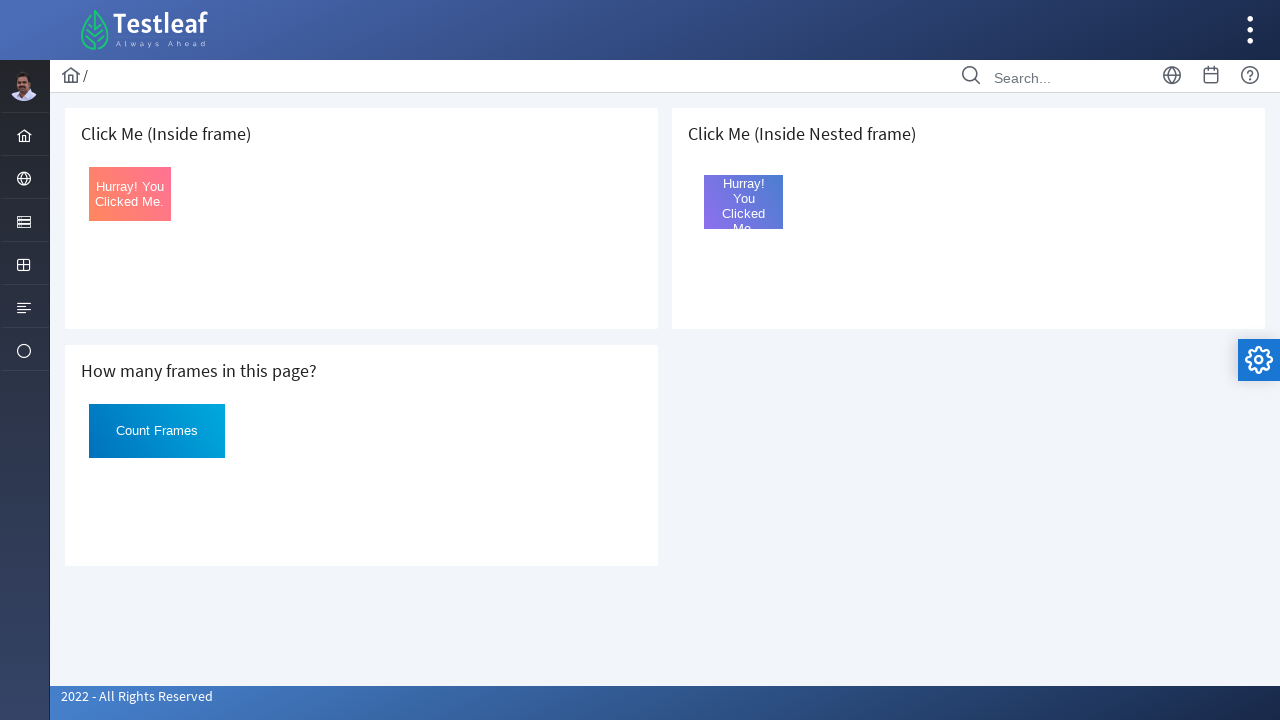

Verified 'You Clicked' confirmation button appeared in nested frame
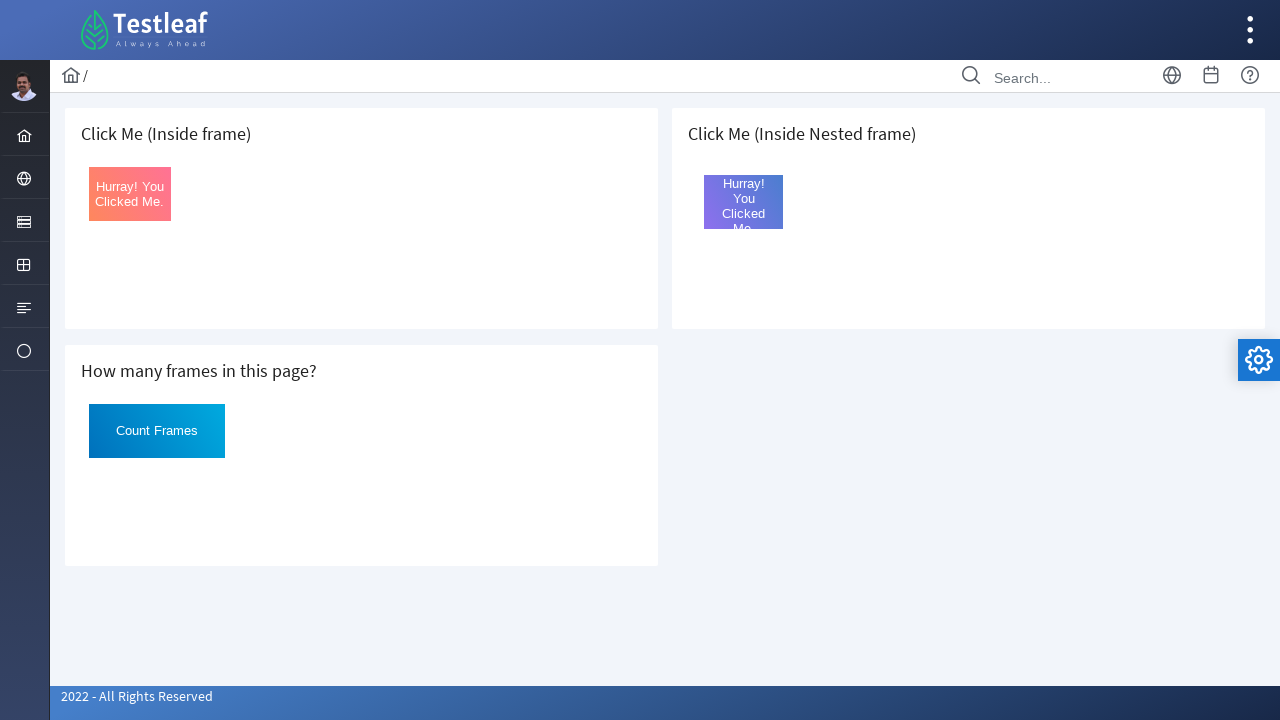

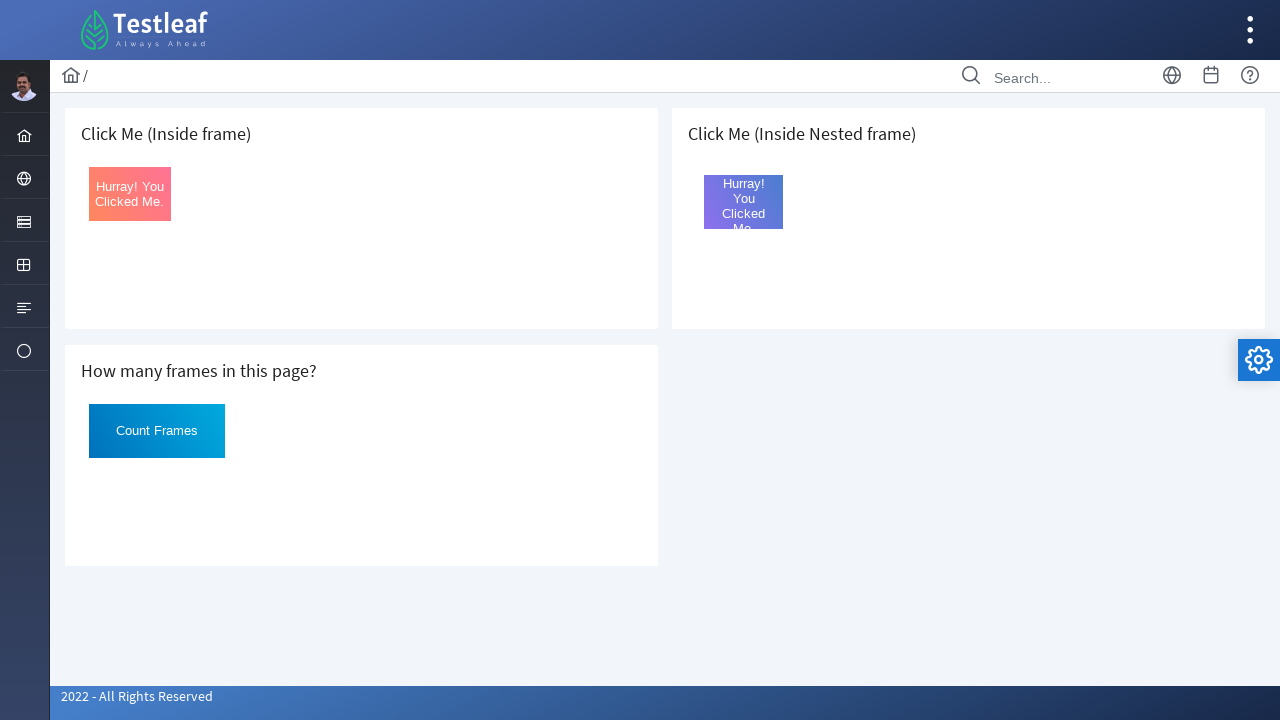